Tests data persistence by creating todos, marking one complete, and reloading the page

Starting URL: https://demo.playwright.dev/todomvc

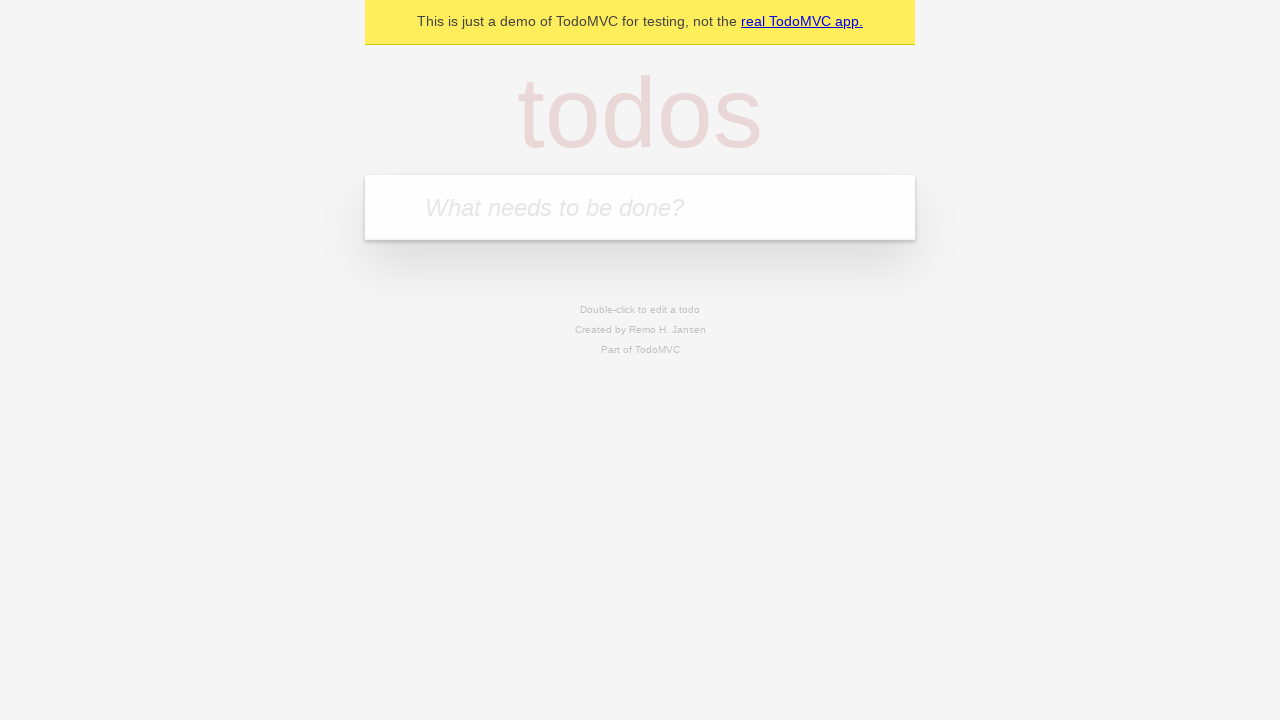

Filled todo input with 'buy some cheese' on internal:attr=[placeholder="What needs to be done?"i]
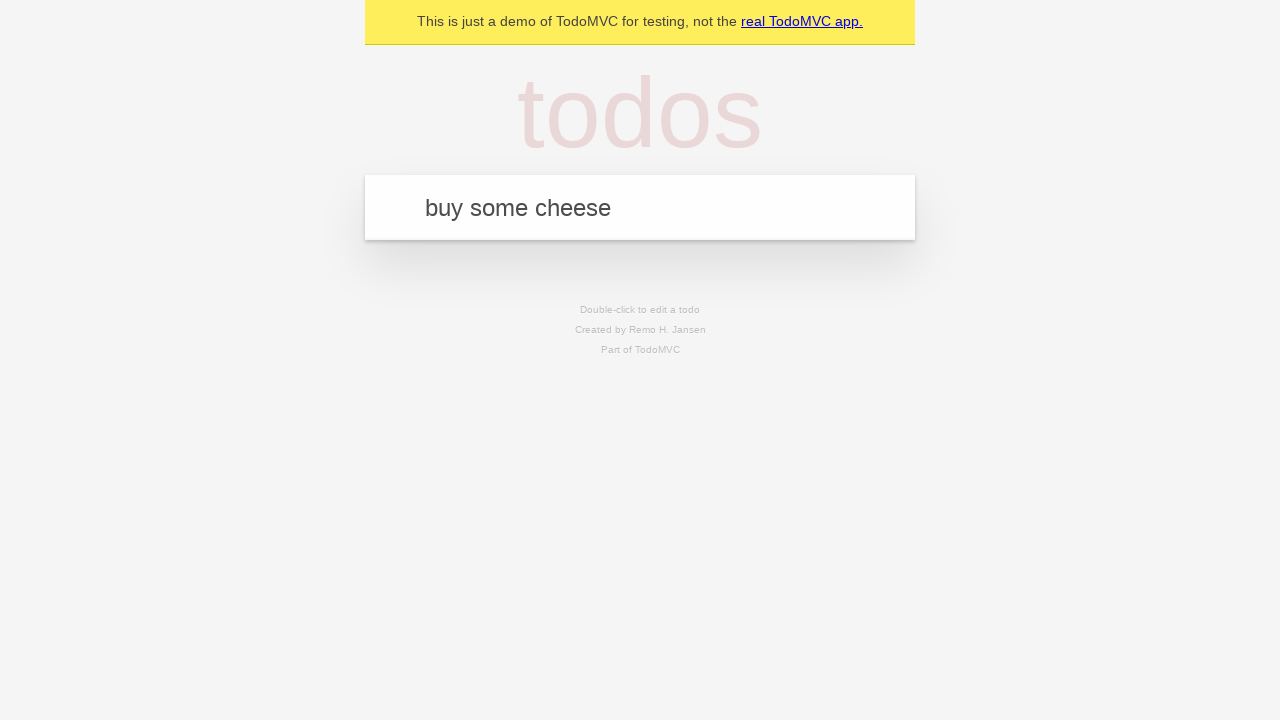

Pressed Enter to create first todo item on internal:attr=[placeholder="What needs to be done?"i]
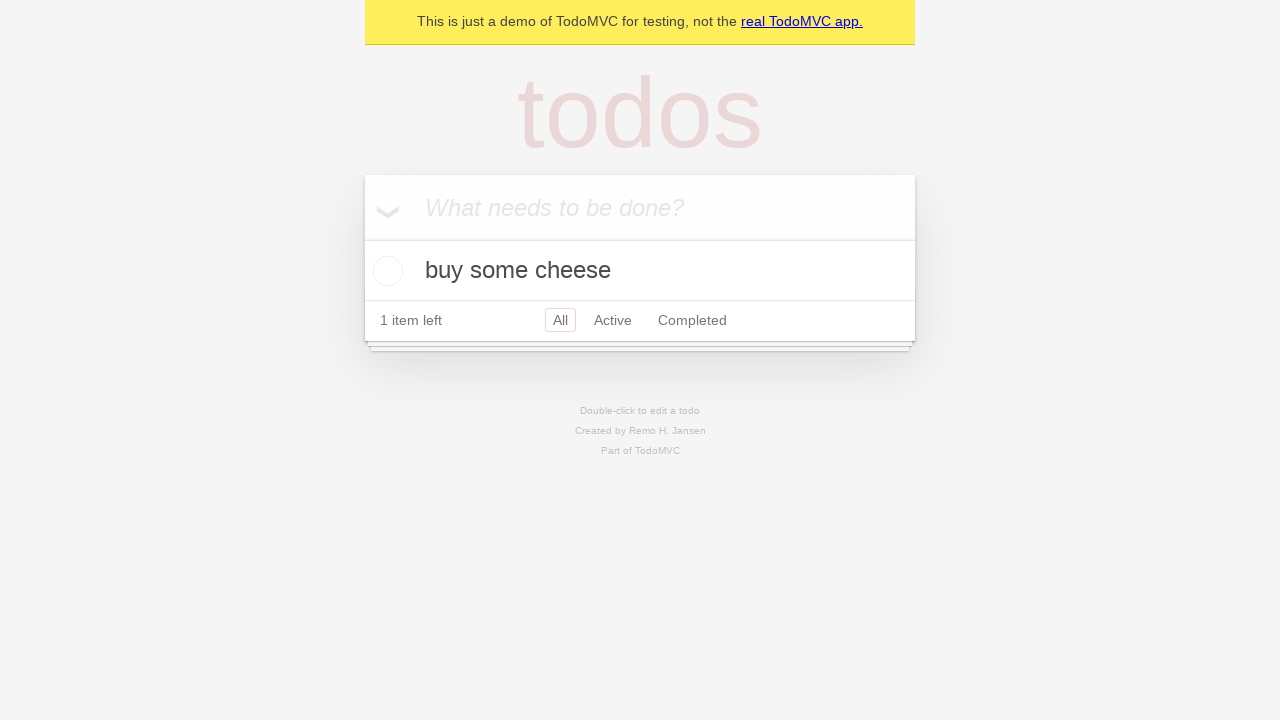

Filled todo input with 'feed the cat' on internal:attr=[placeholder="What needs to be done?"i]
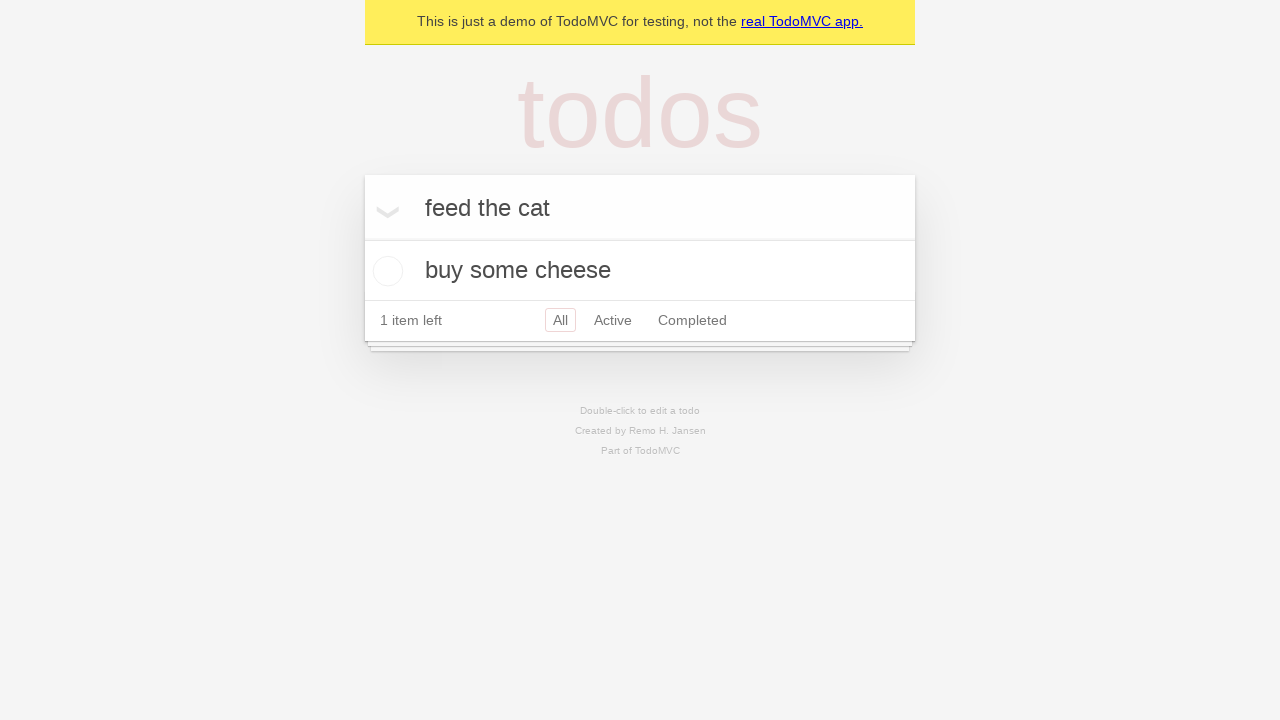

Pressed Enter to create second todo item on internal:attr=[placeholder="What needs to be done?"i]
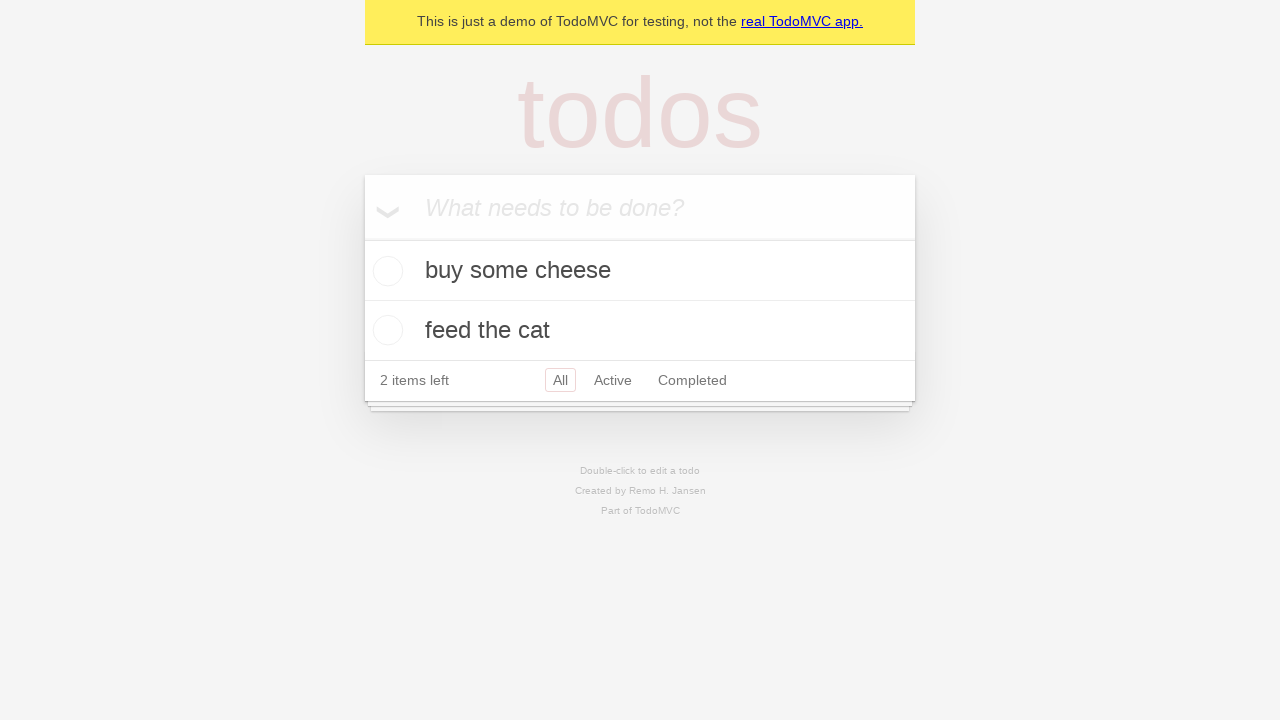

Checked the first todo item 'buy some cheese' at (385, 271) on internal:testid=[data-testid="todo-item"s] >> nth=0 >> internal:role=checkbox
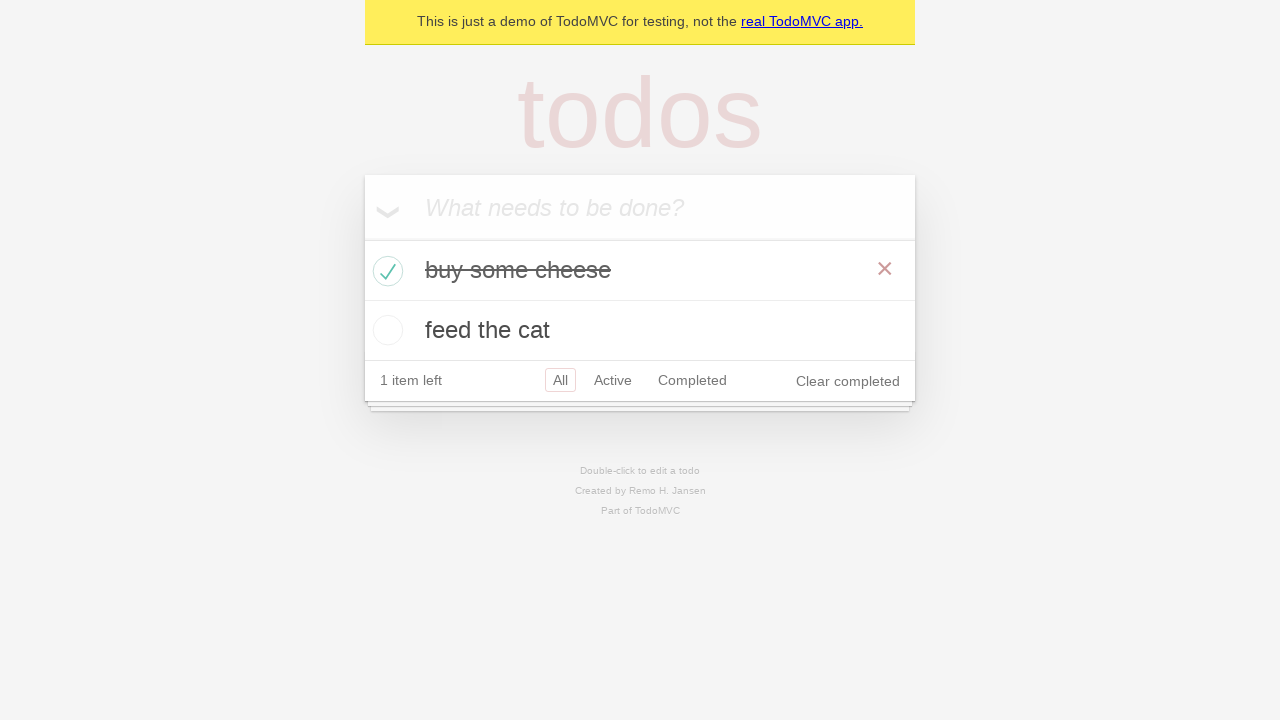

Reloaded the page
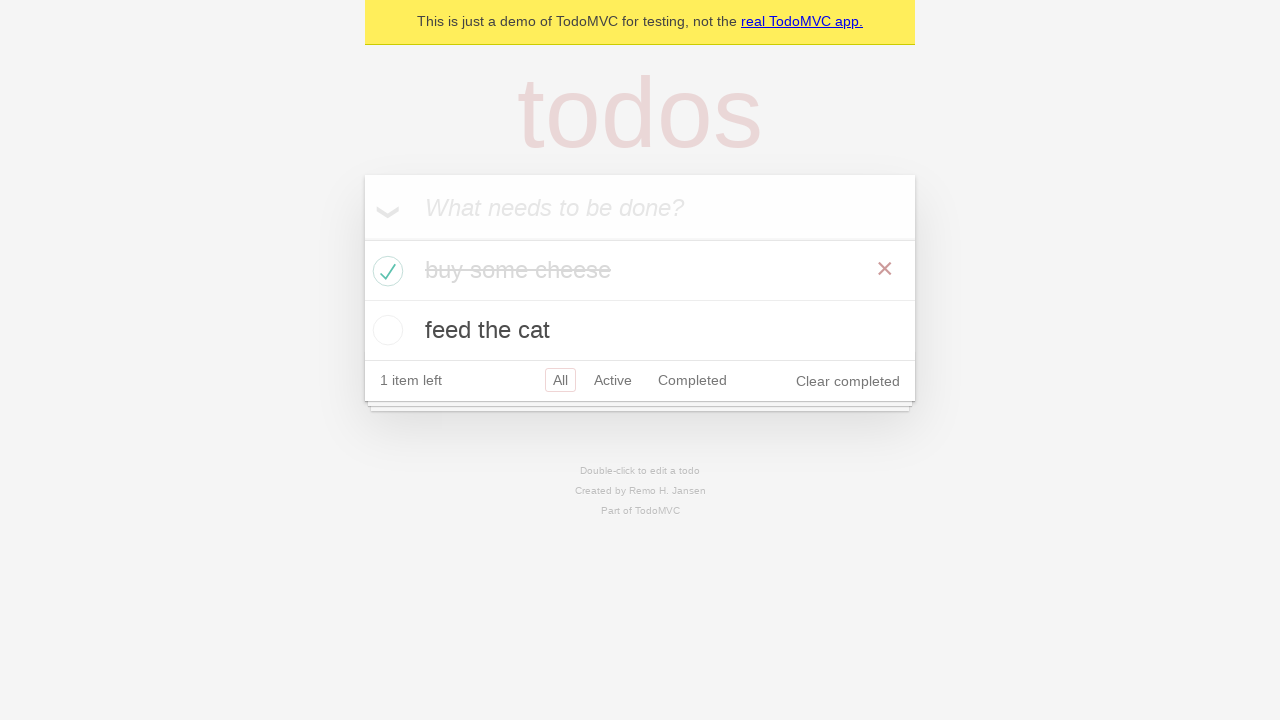

Verified todo items persisted after page reload
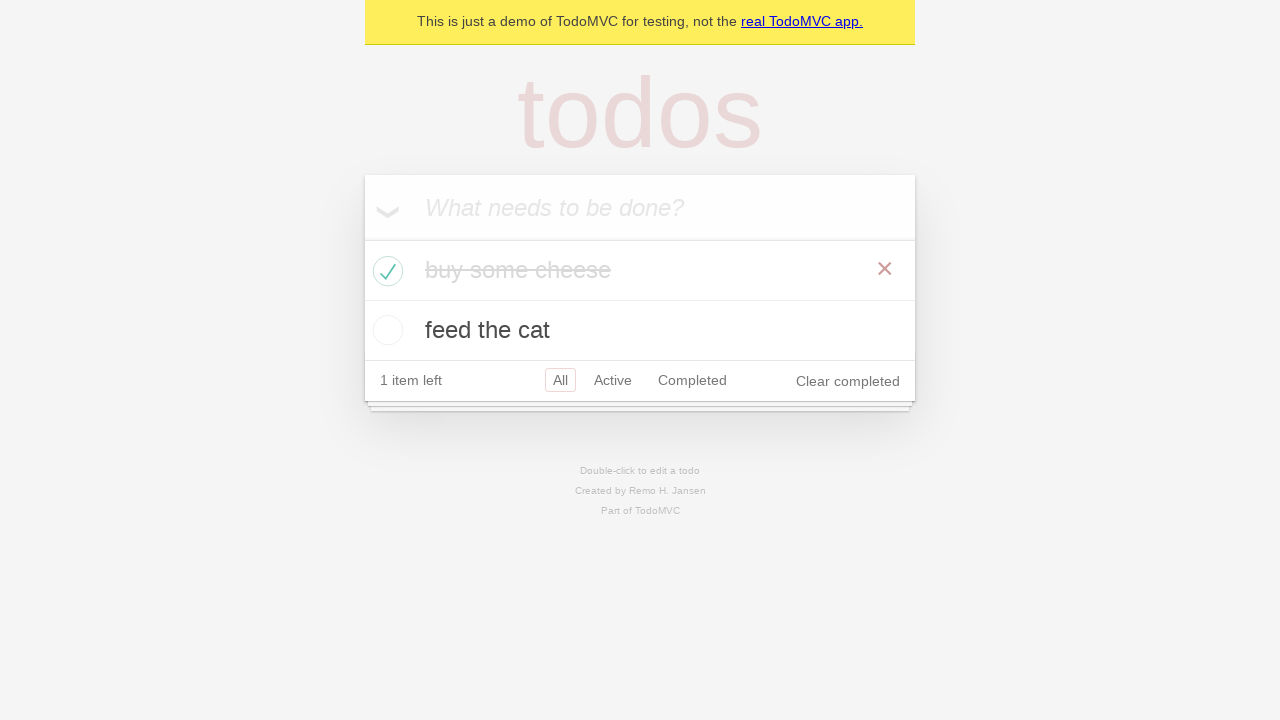

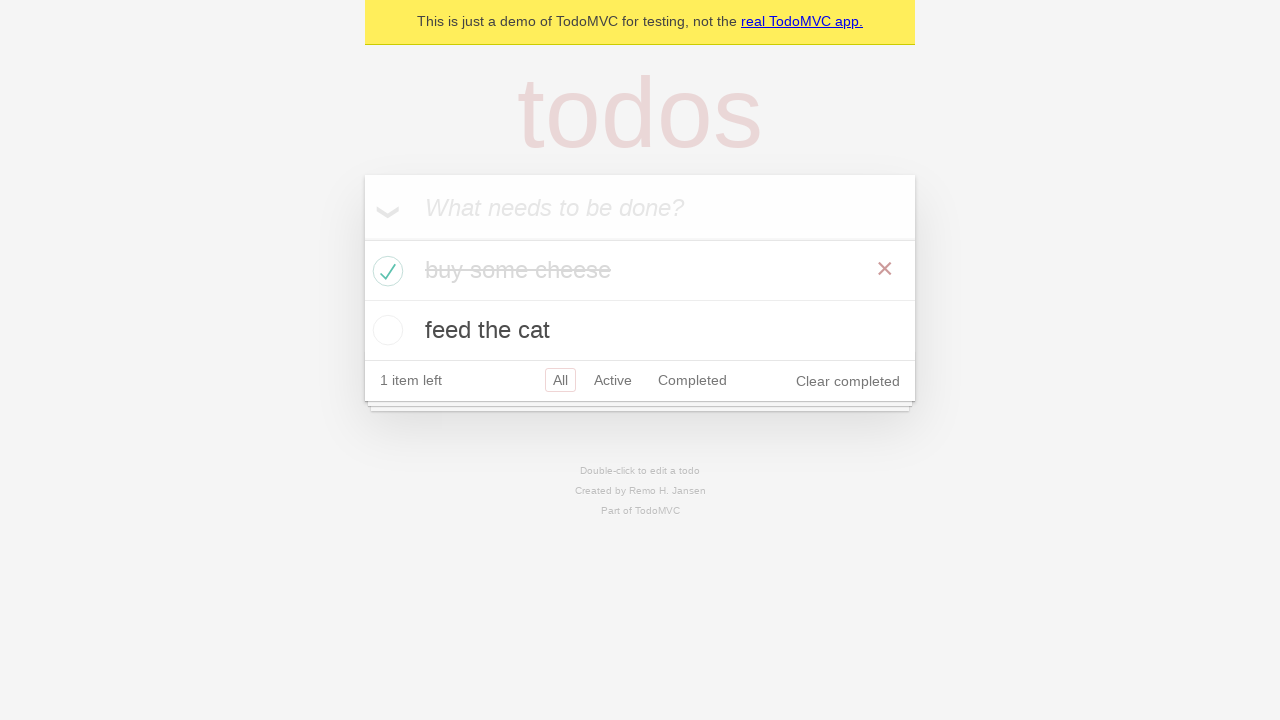